Tests the email subscription form on OrangeHRM's homepage by entering an email address and clicking the submit button

Starting URL: https://www.orangehrm.com/

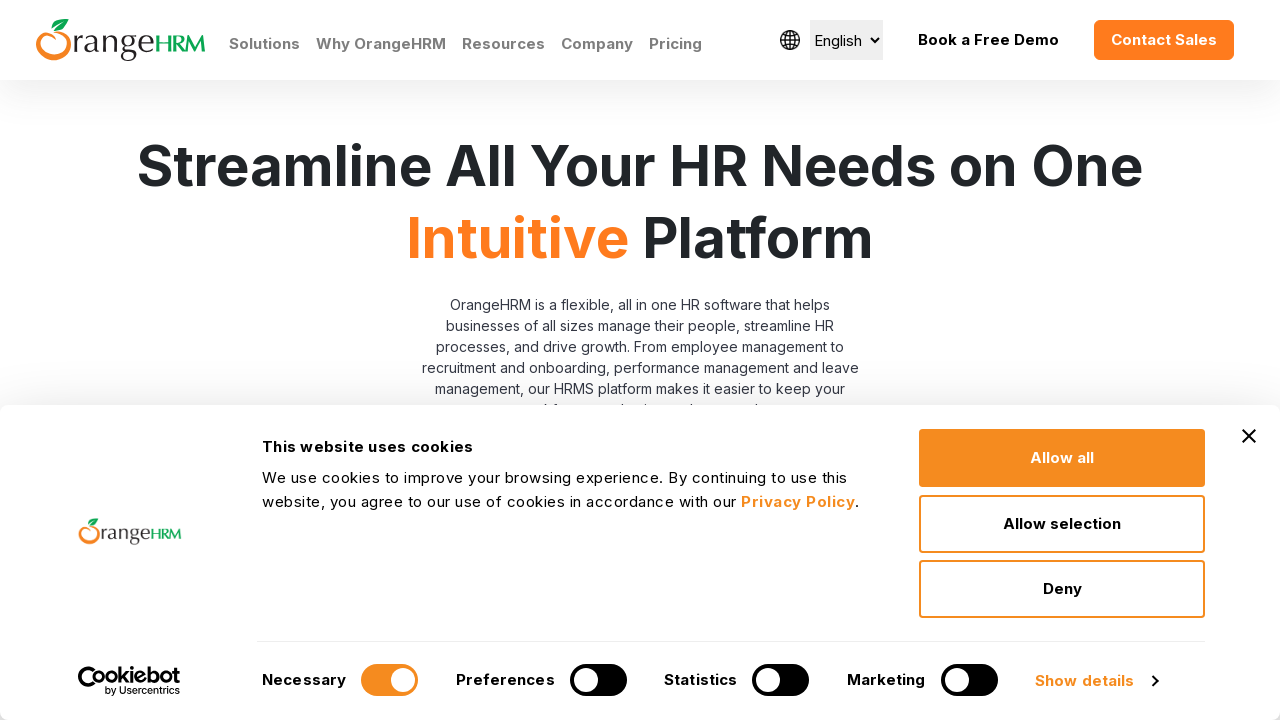

Filled email field with 'sarah.wilson@example.com' in subscription form on #Form_submitForm_EmailHomePage
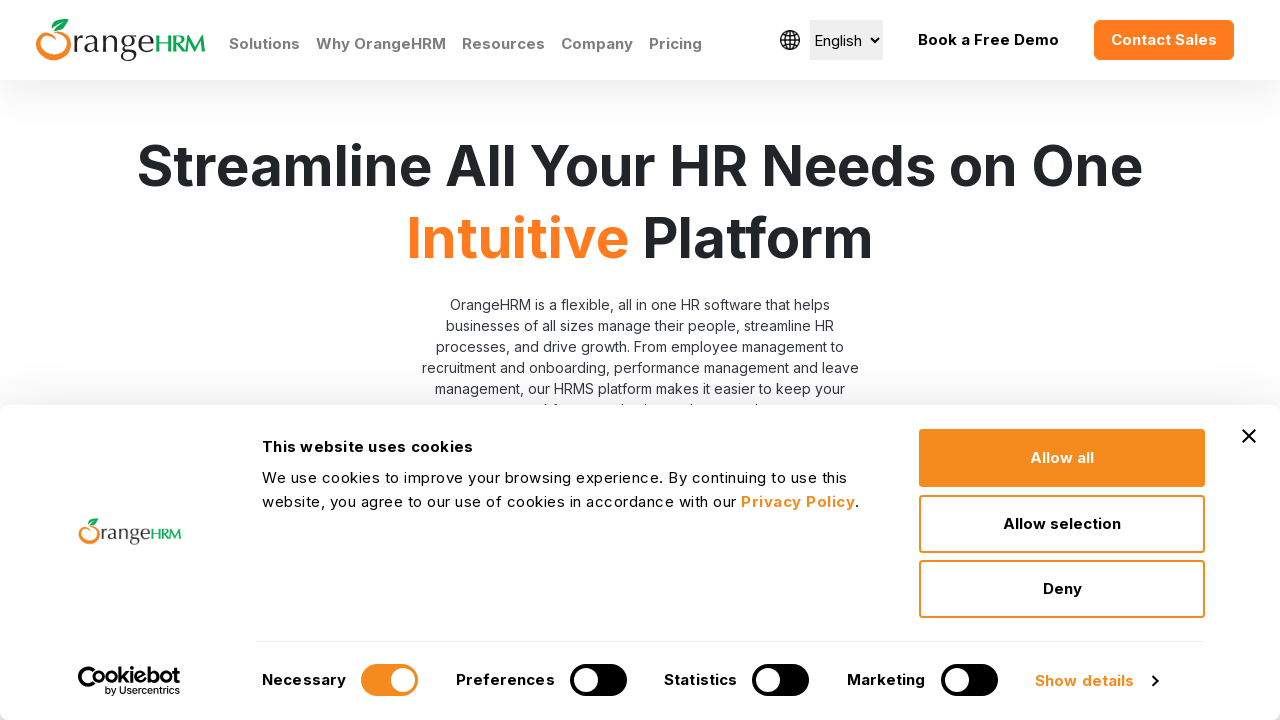

Clicked submit button to subscribe at (717, 360) on input#Form_submitForm_action_request
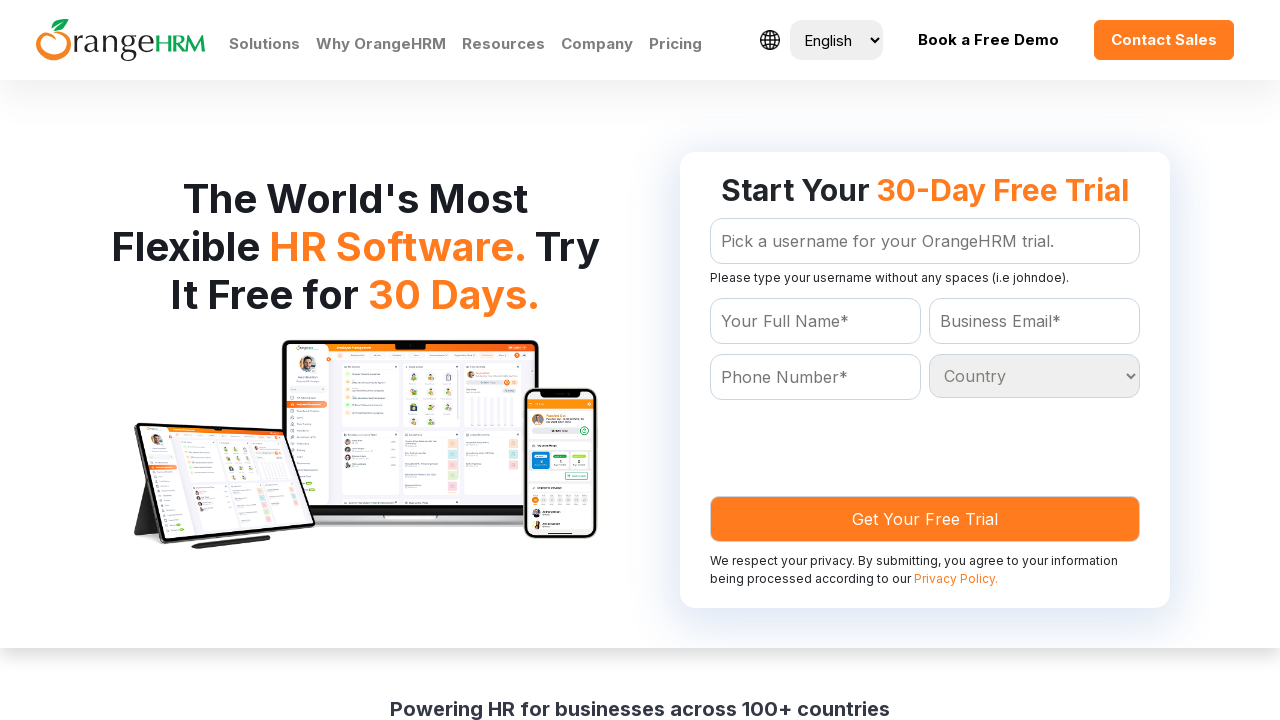

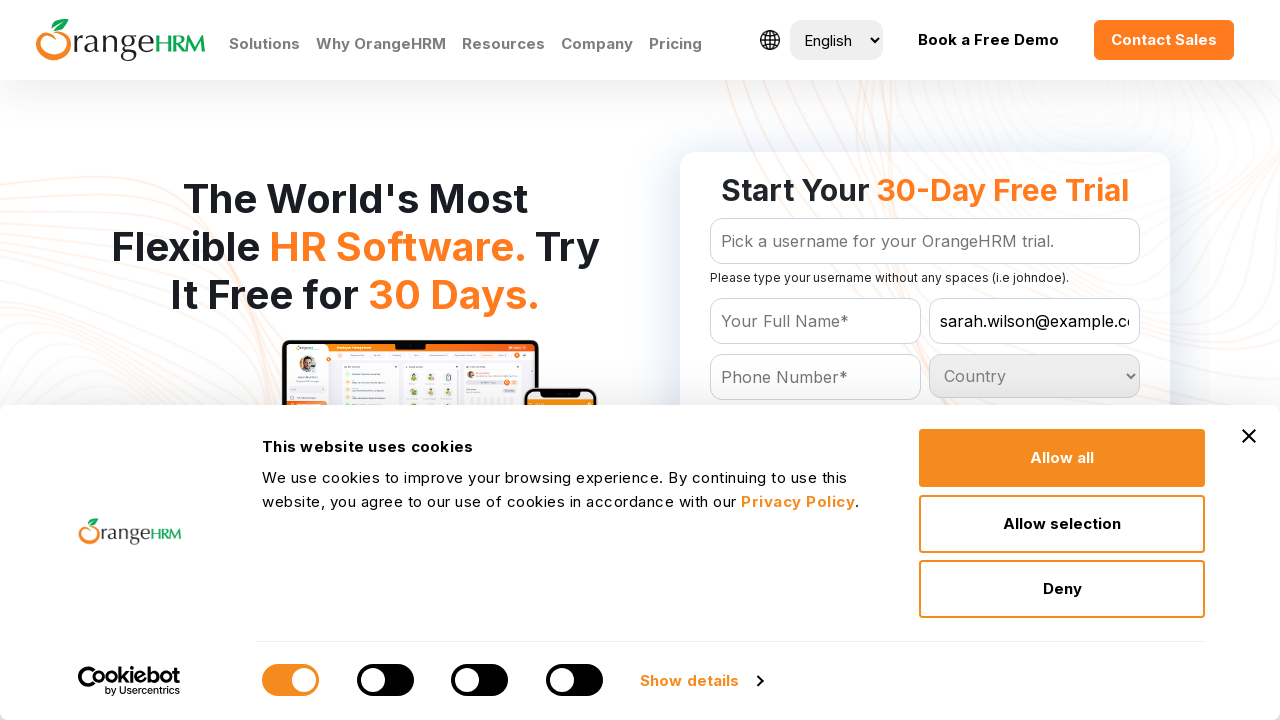